Tests the AngularJS homepage todo list functionality by adding a new todo item and marking it as complete

Starting URL: https://angularjs.org

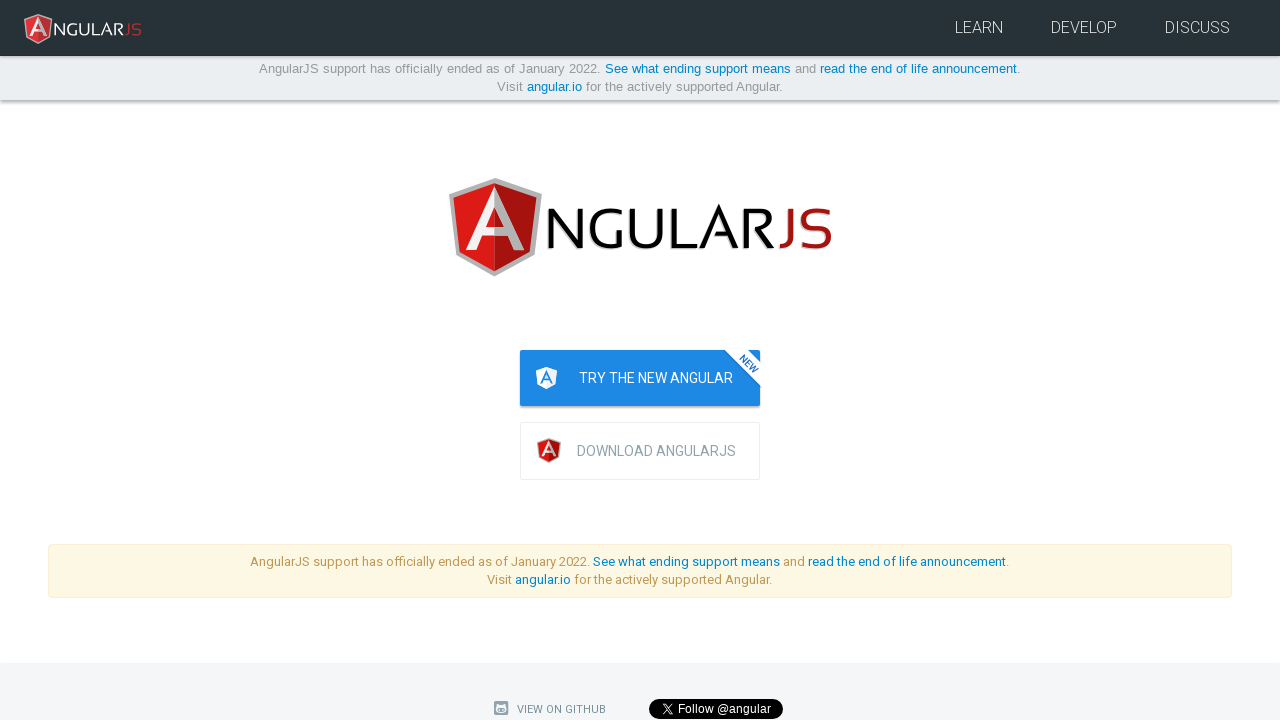

Filled todo text input with 'write first protractor test' on [ng-model="todoList.todoText"]
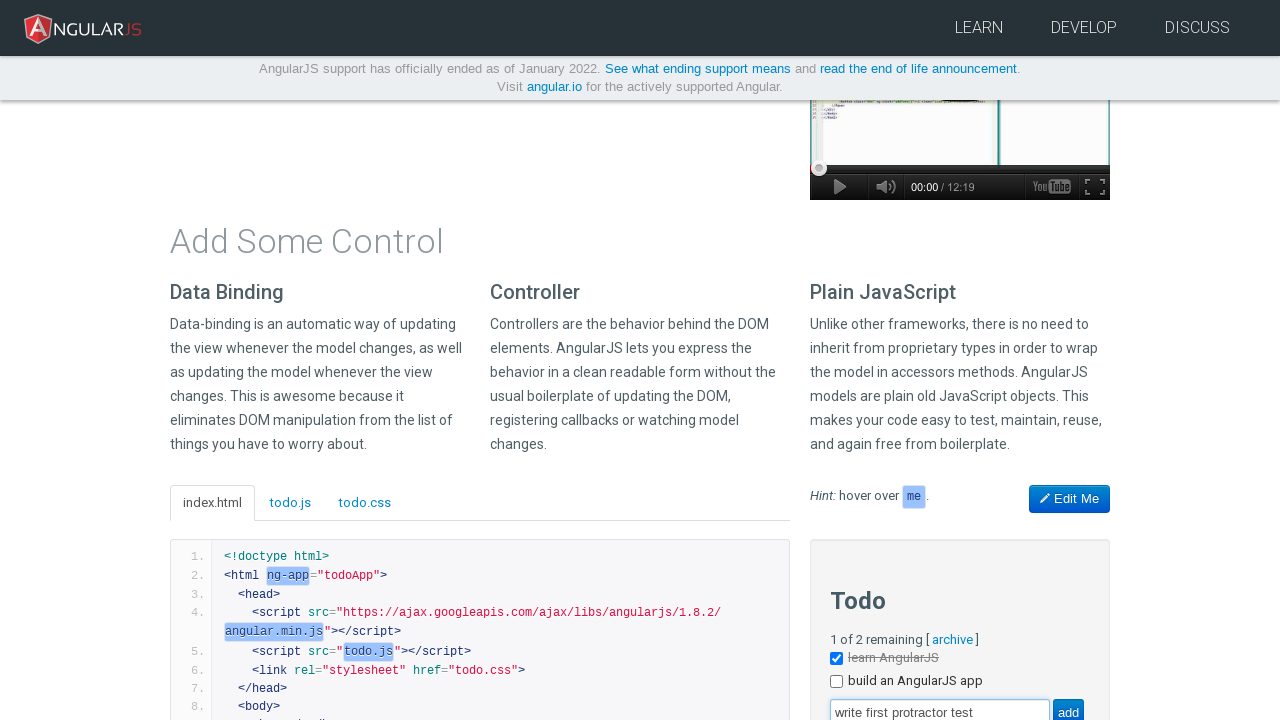

Clicked add button to create new todo at (1068, 706) on [value="add"]
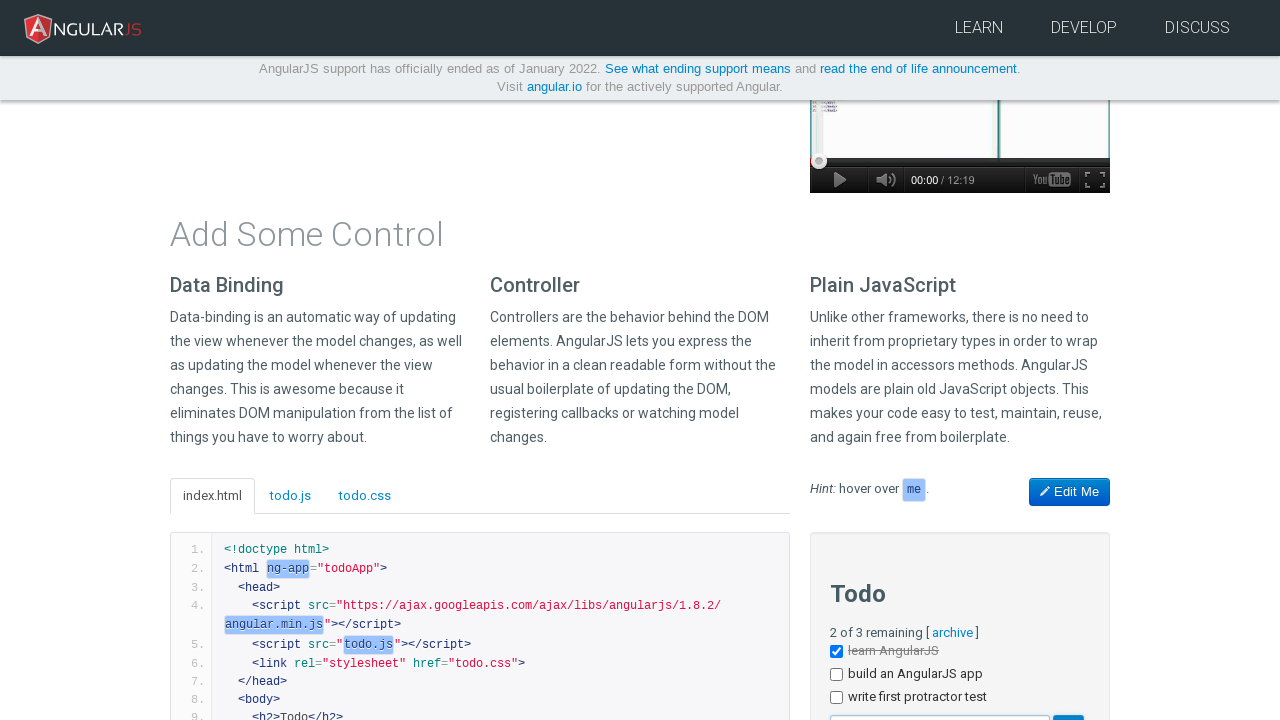

New todo item appeared in the list
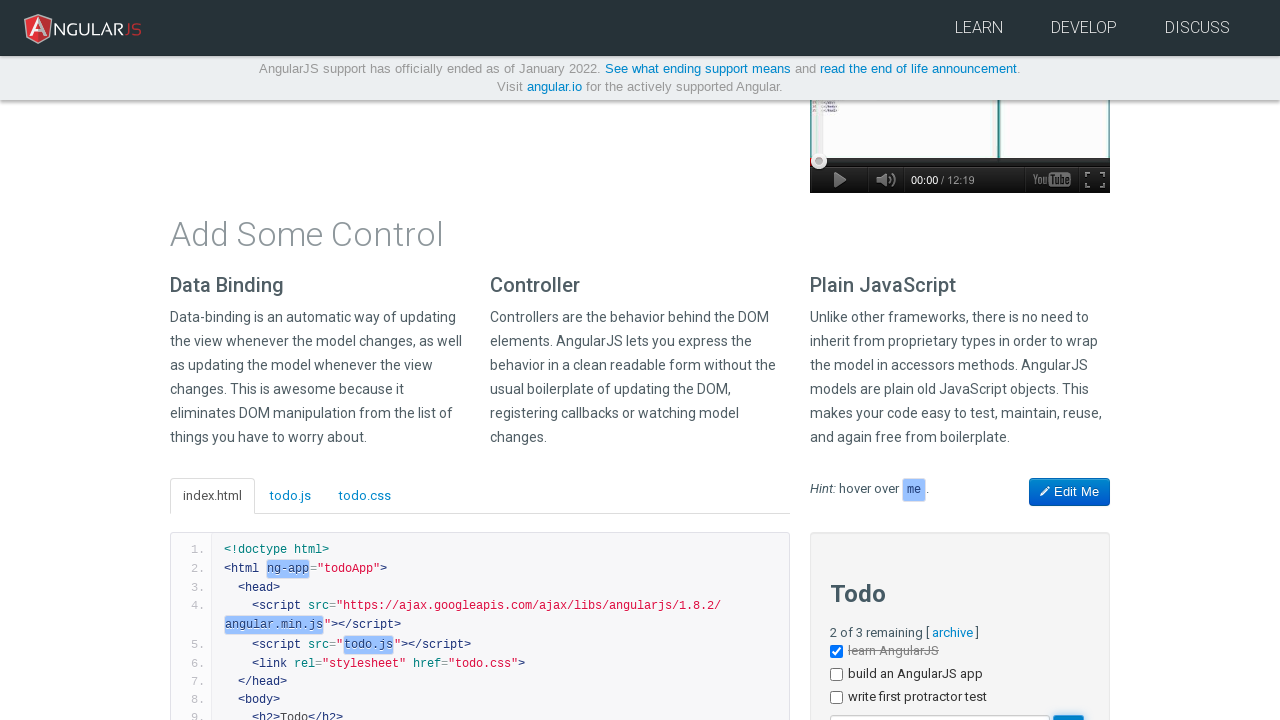

Marked the third todo item as complete by clicking its checkbox at (836, 698) on [ng-repeat="todo in todoList.todos"] >> nth=2 >> input
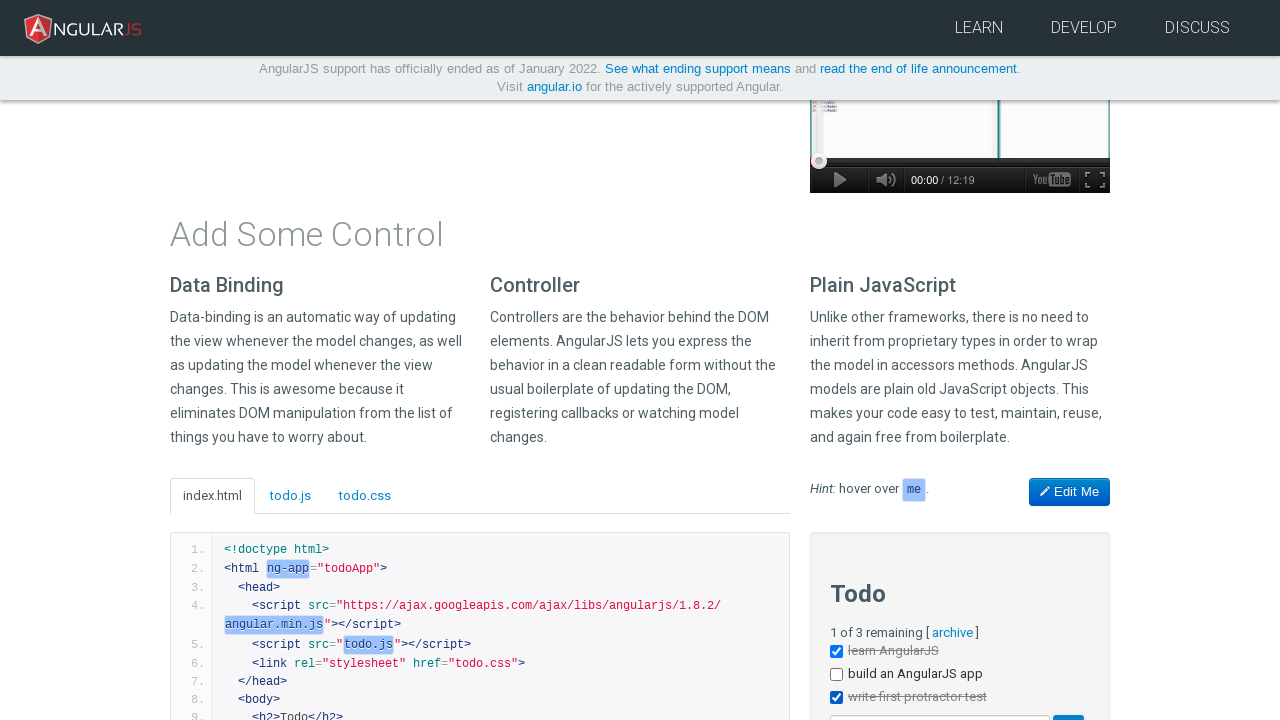

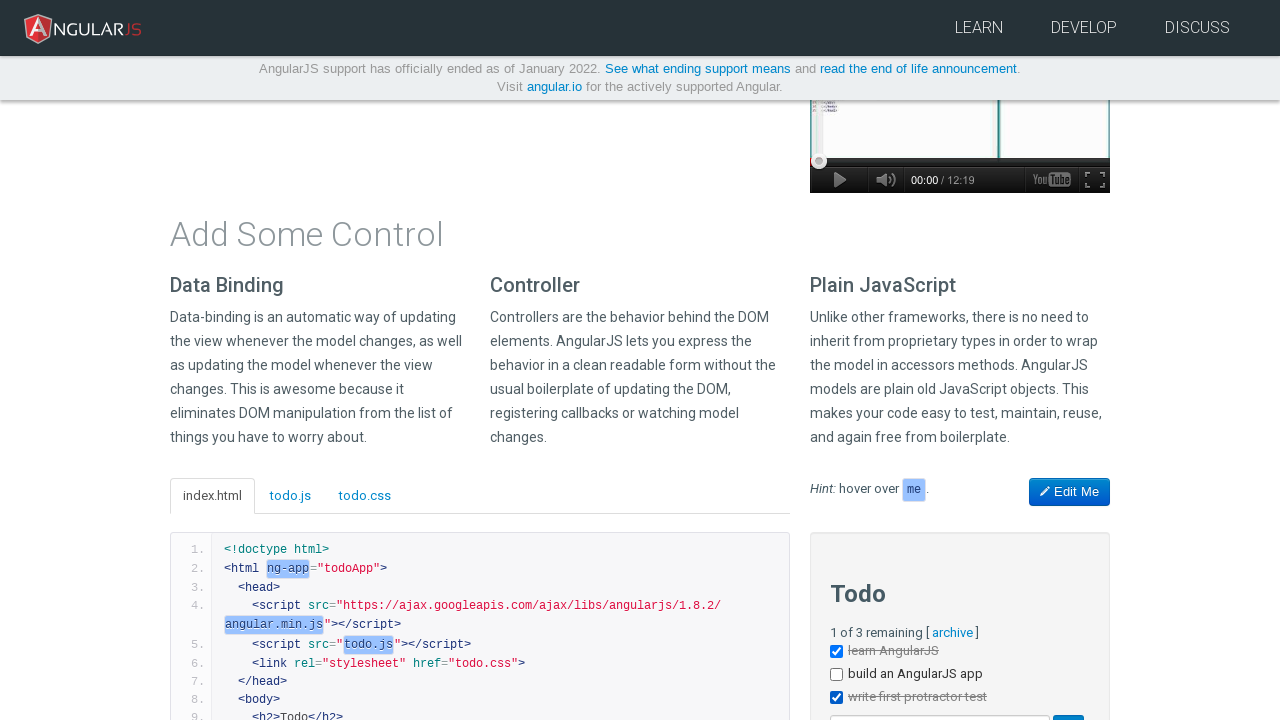